Tests dropdown selection functionality by selecting options using different methods (by index and by value)

Starting URL: http://the-internet.herokuapp.com/dropdown

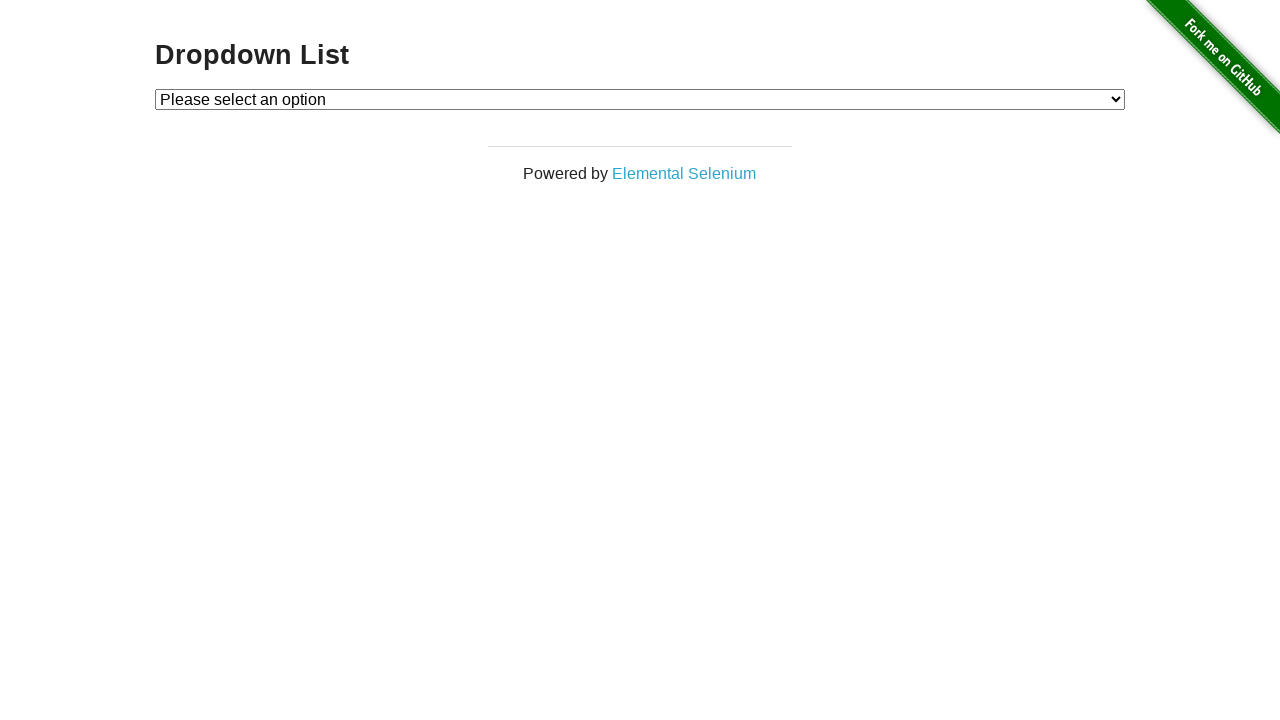

Located dropdown element with id 'dropdown'
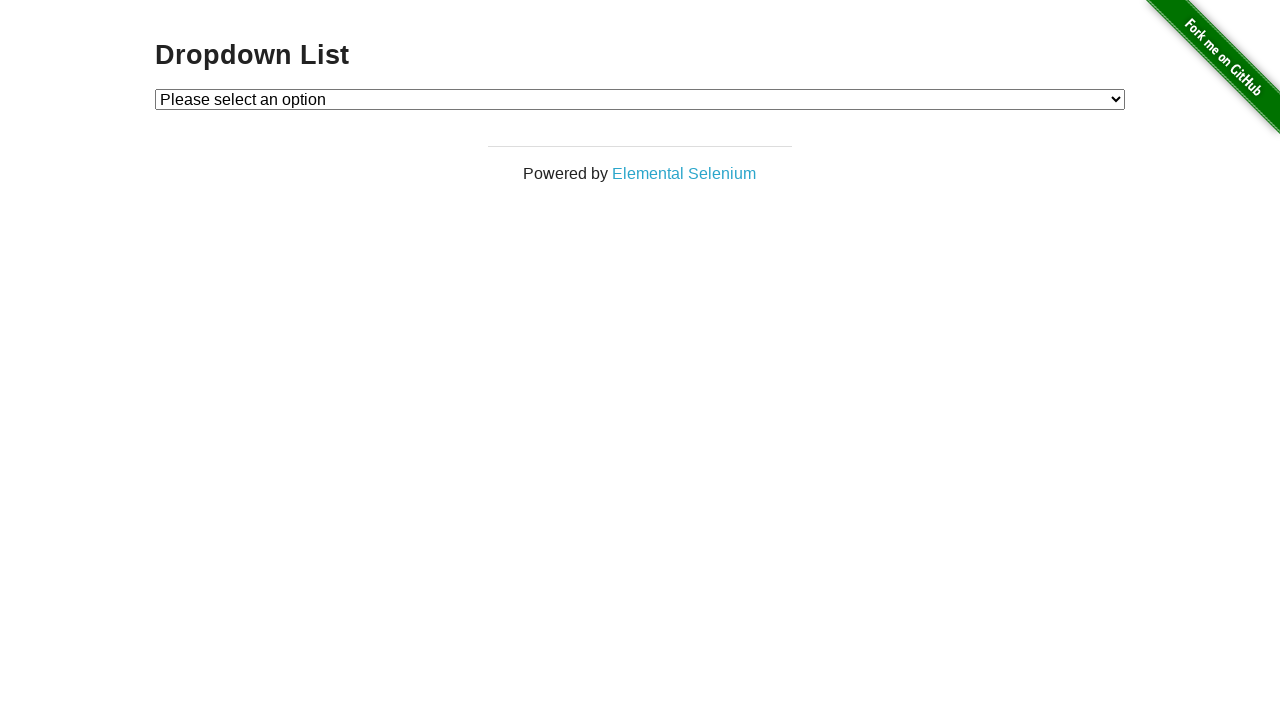

Selected dropdown option by index 1 on #dropdown
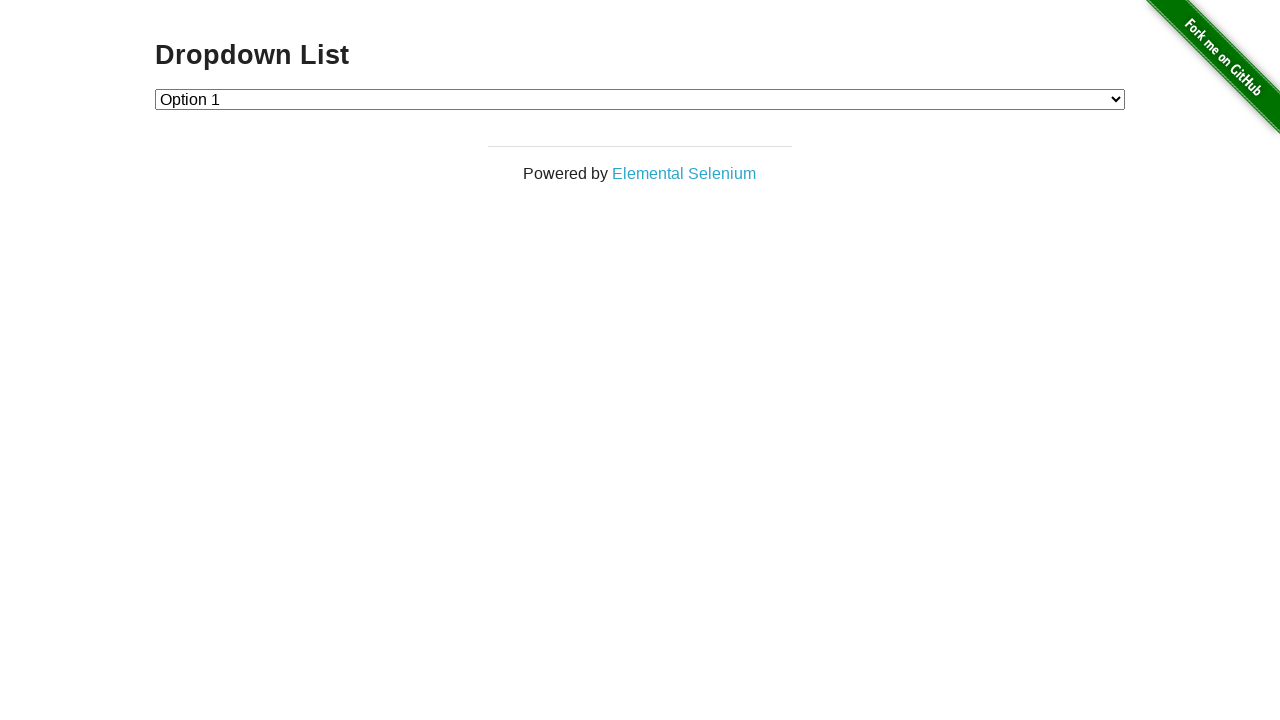

Selected dropdown option by value '2' on #dropdown
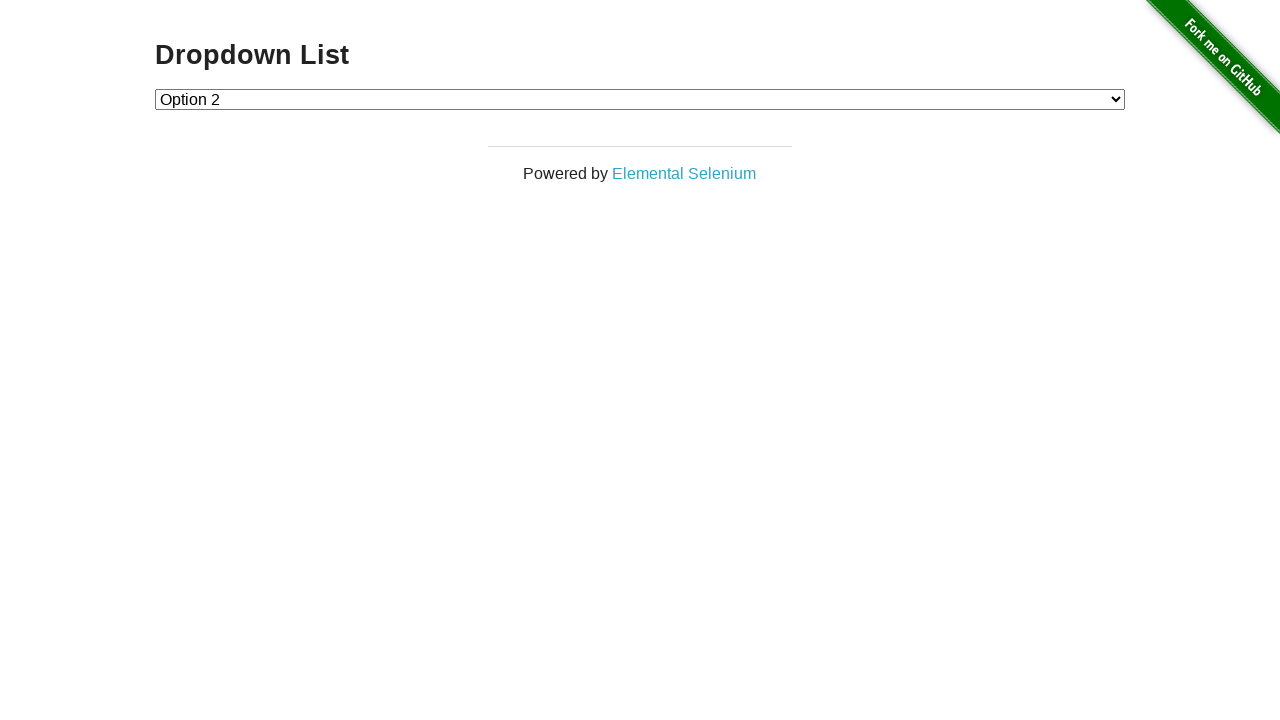

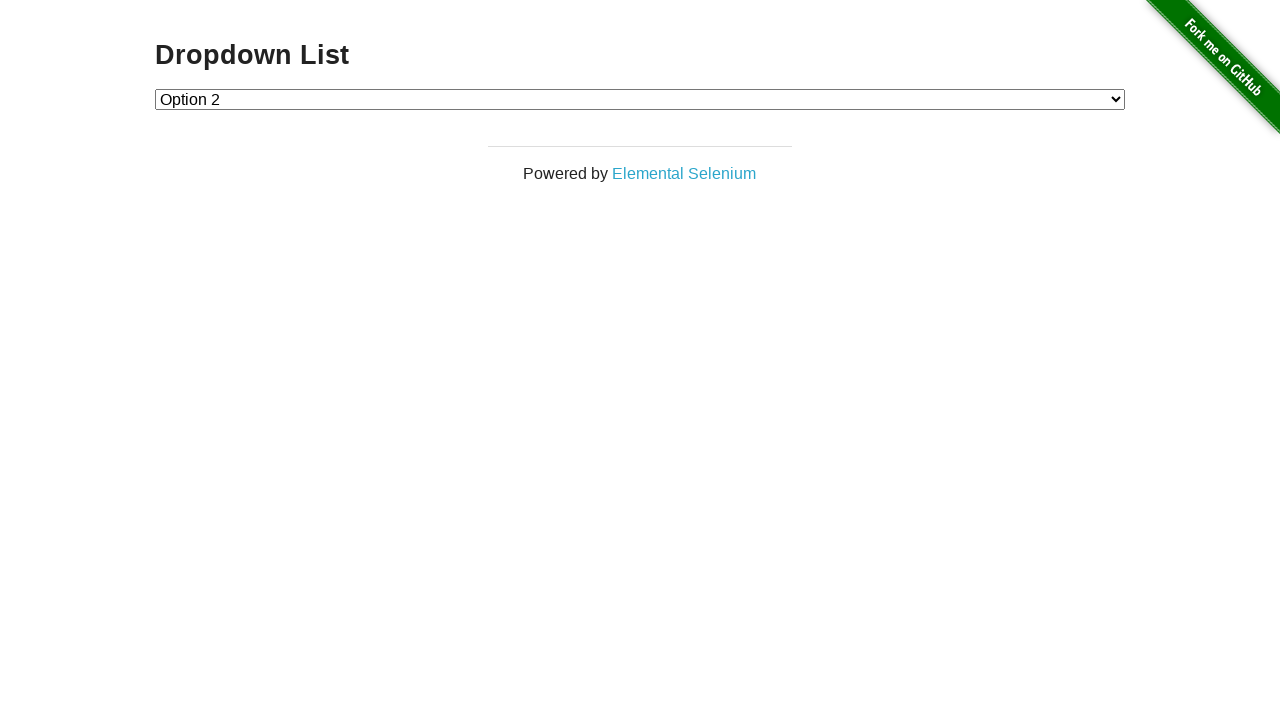